Tests nested frames navigation by clicking on "Nested Frames" link, switching to the top frame, then switching to the middle frame, and verifying the content is accessible.

Starting URL: https://the-internet.herokuapp.com/

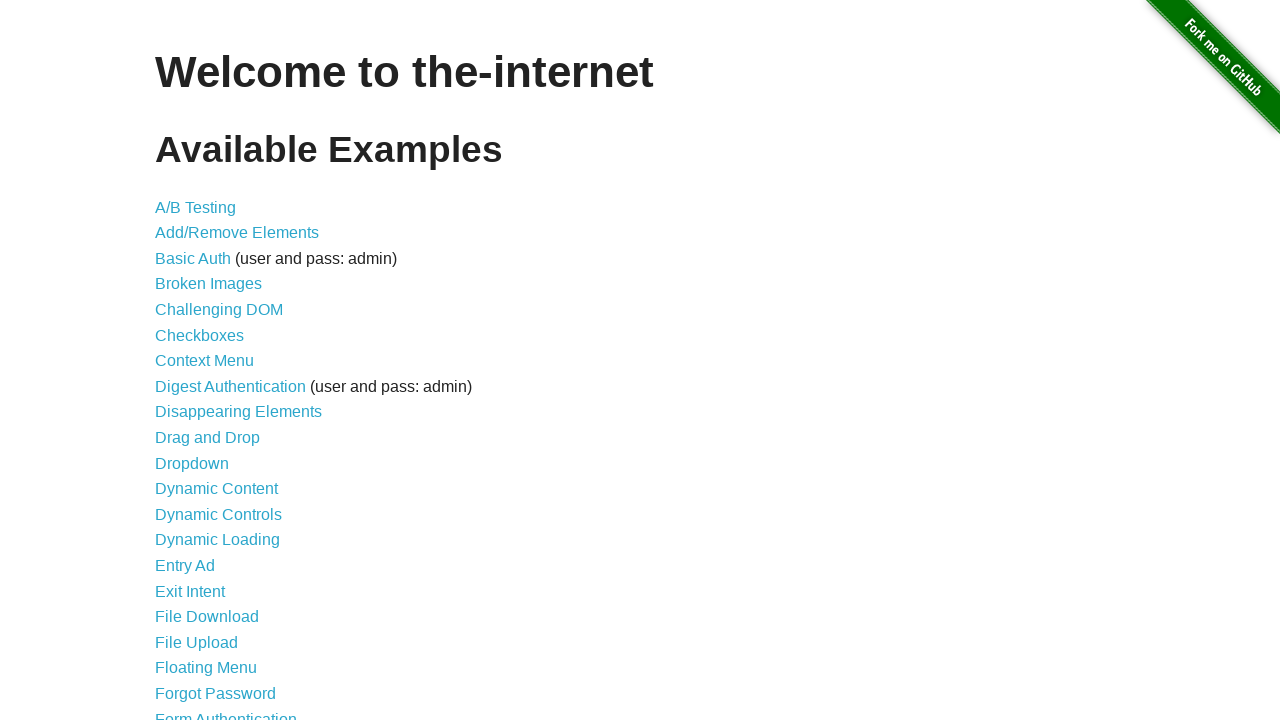

Clicked on 'Nested Frames' link at (210, 395) on text=Nested Frames
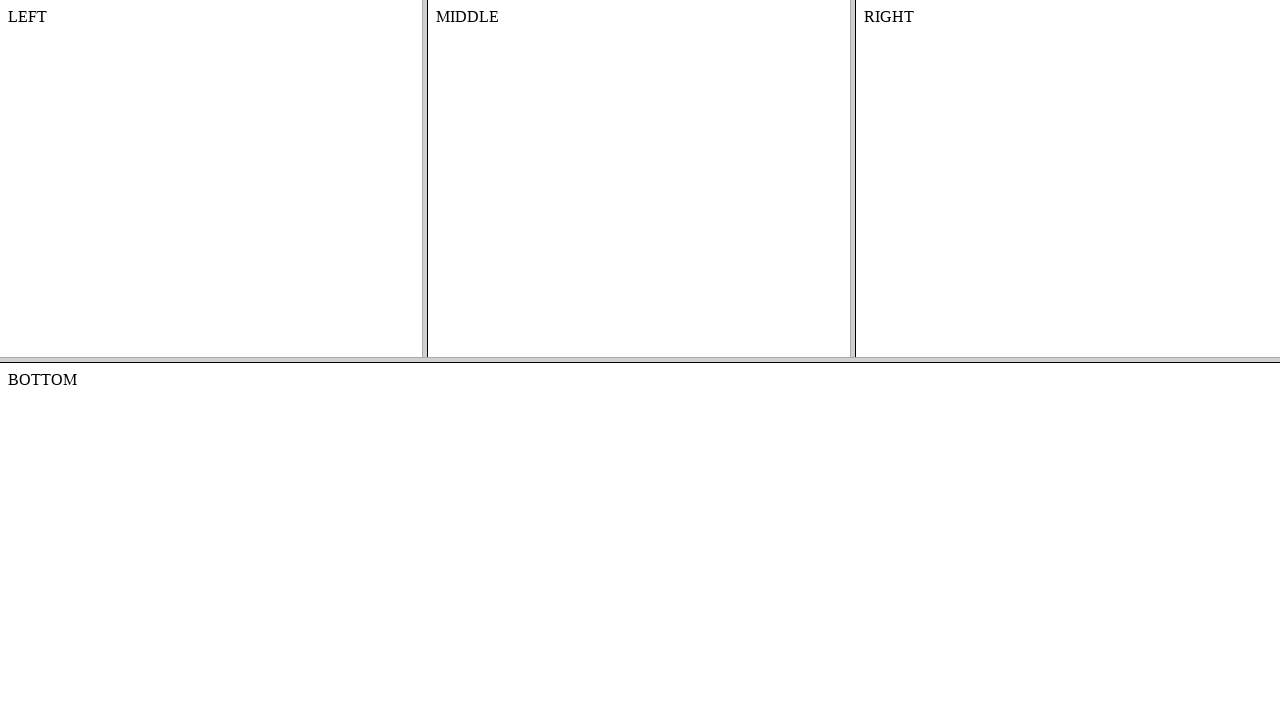

Located the top frame
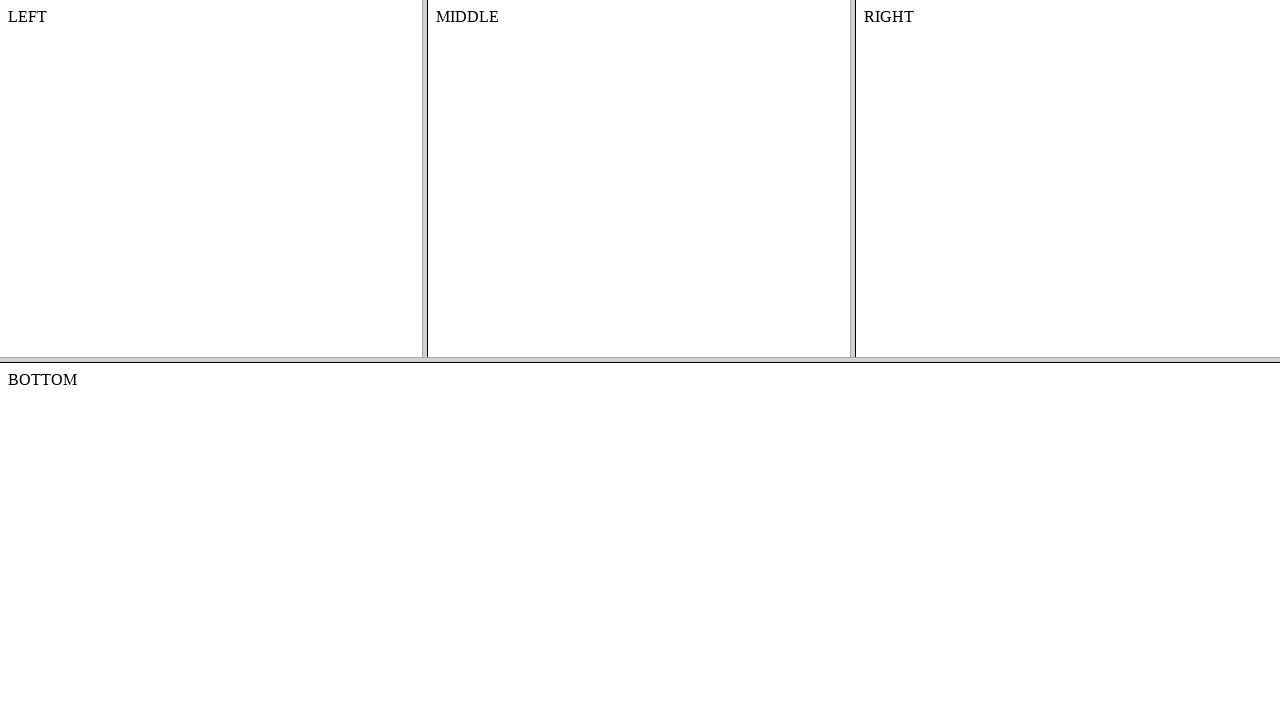

Located the middle frame within the top frame
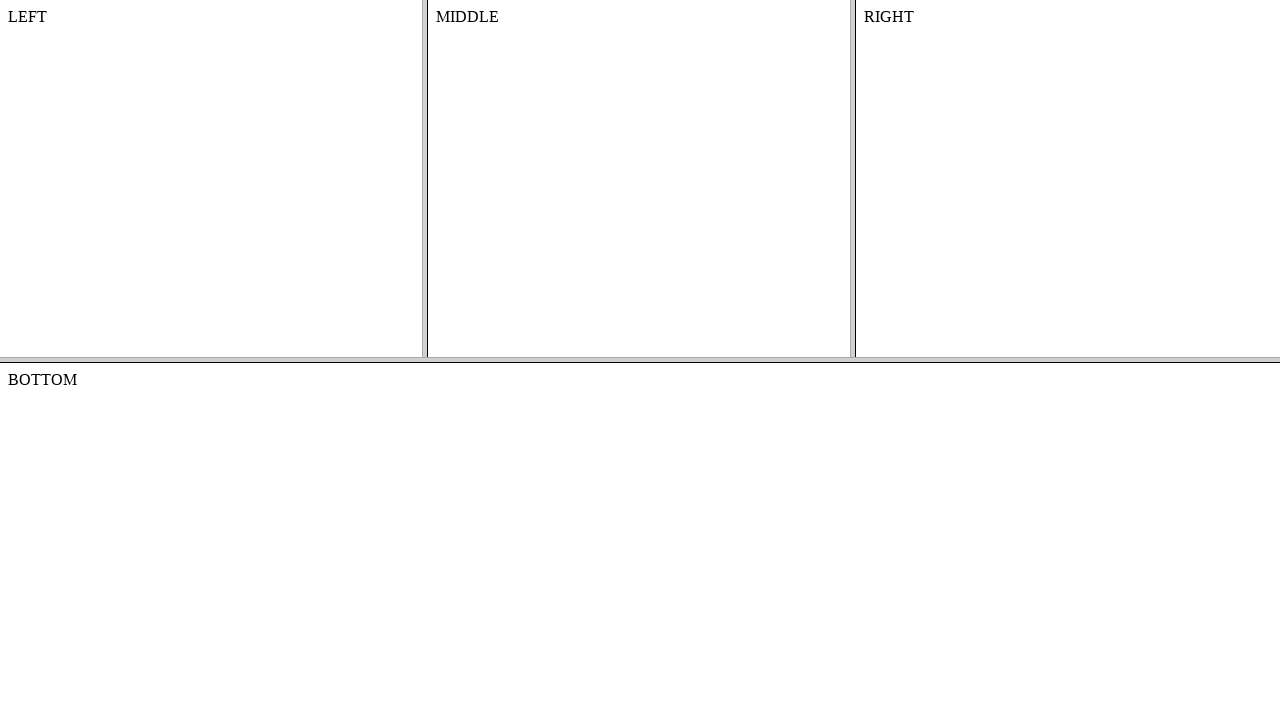

Located content element in nested frame
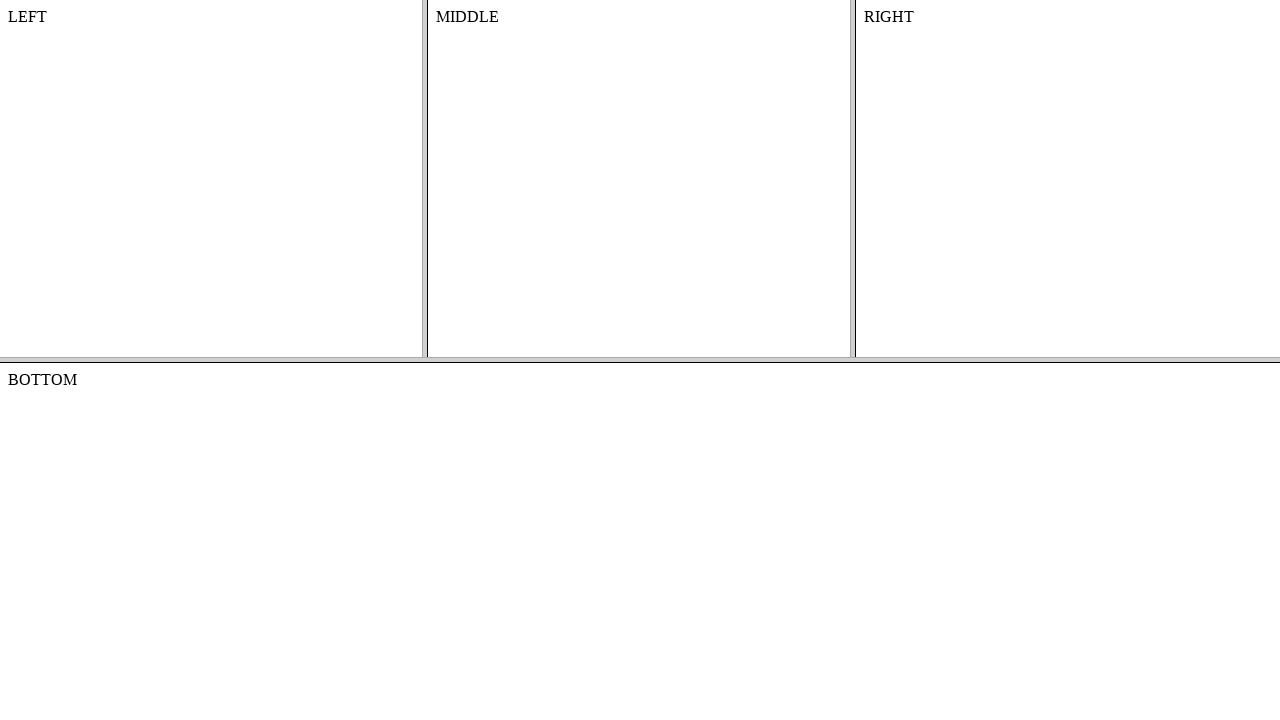

Content element is now visible and accessible in the nested frame
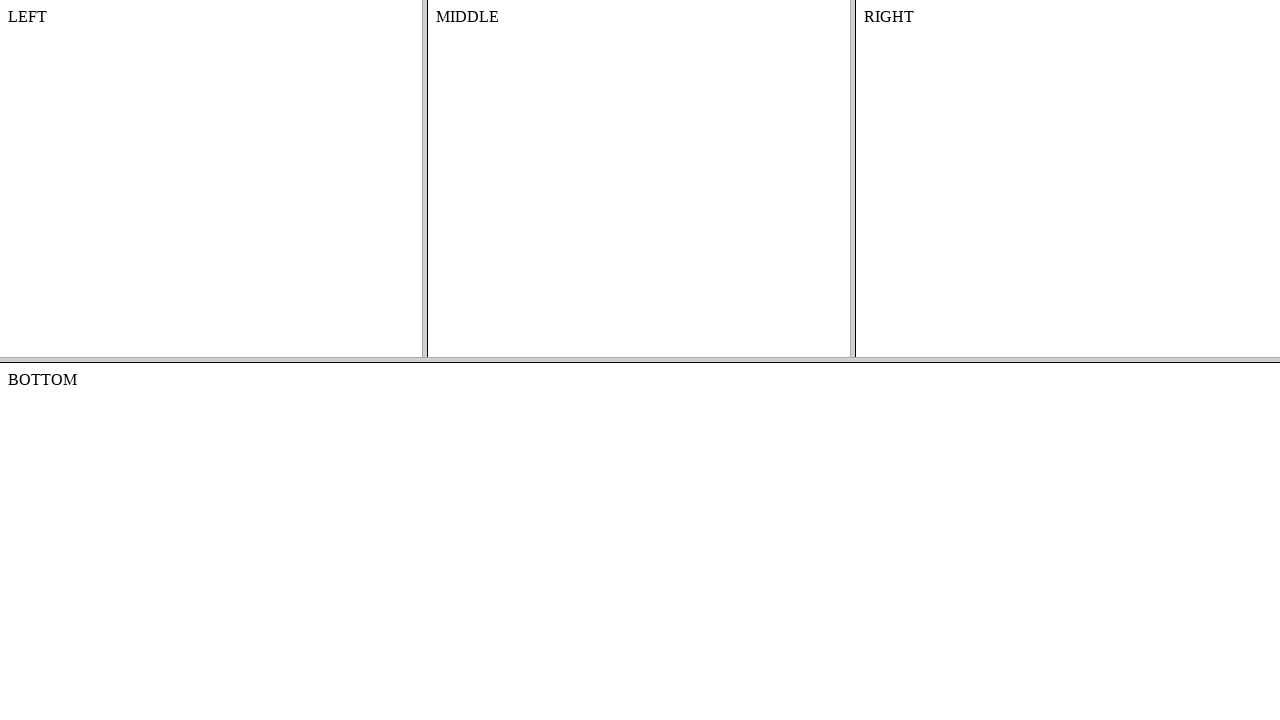

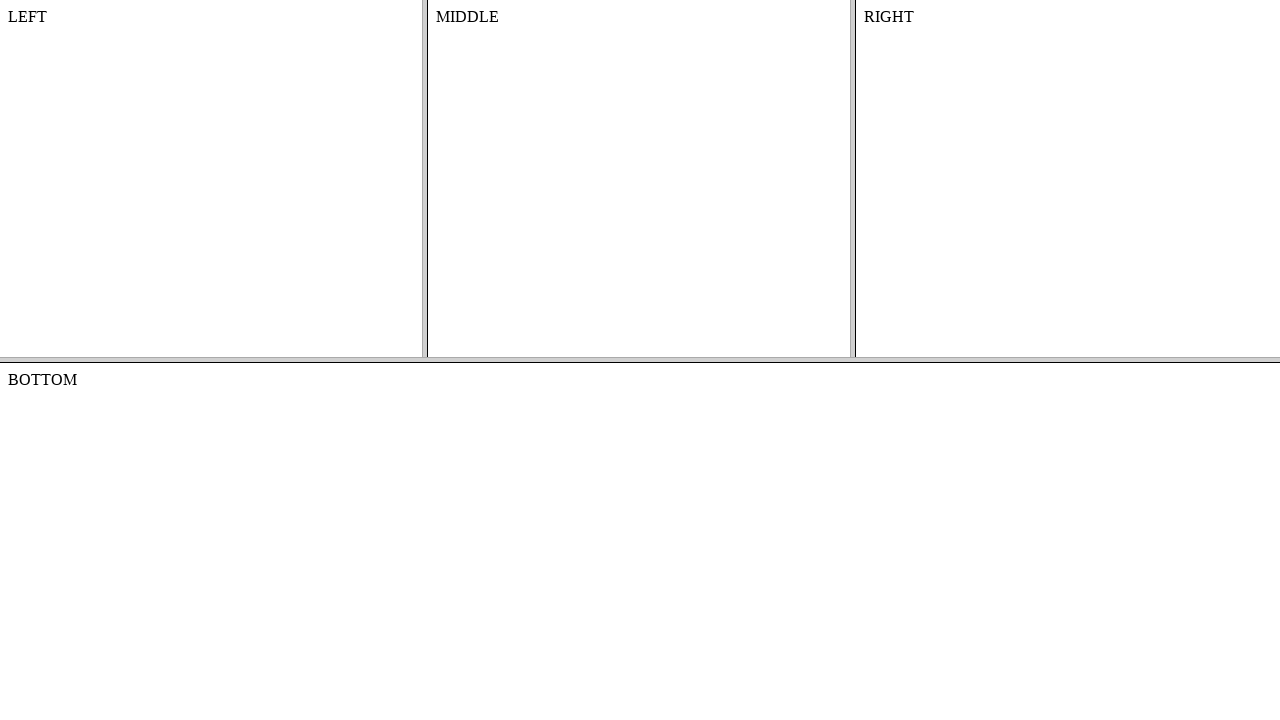